Navigates to Handball24.com and clicks on the LIVE filter to view live handball matches

Starting URL: https://www.handball24.com/

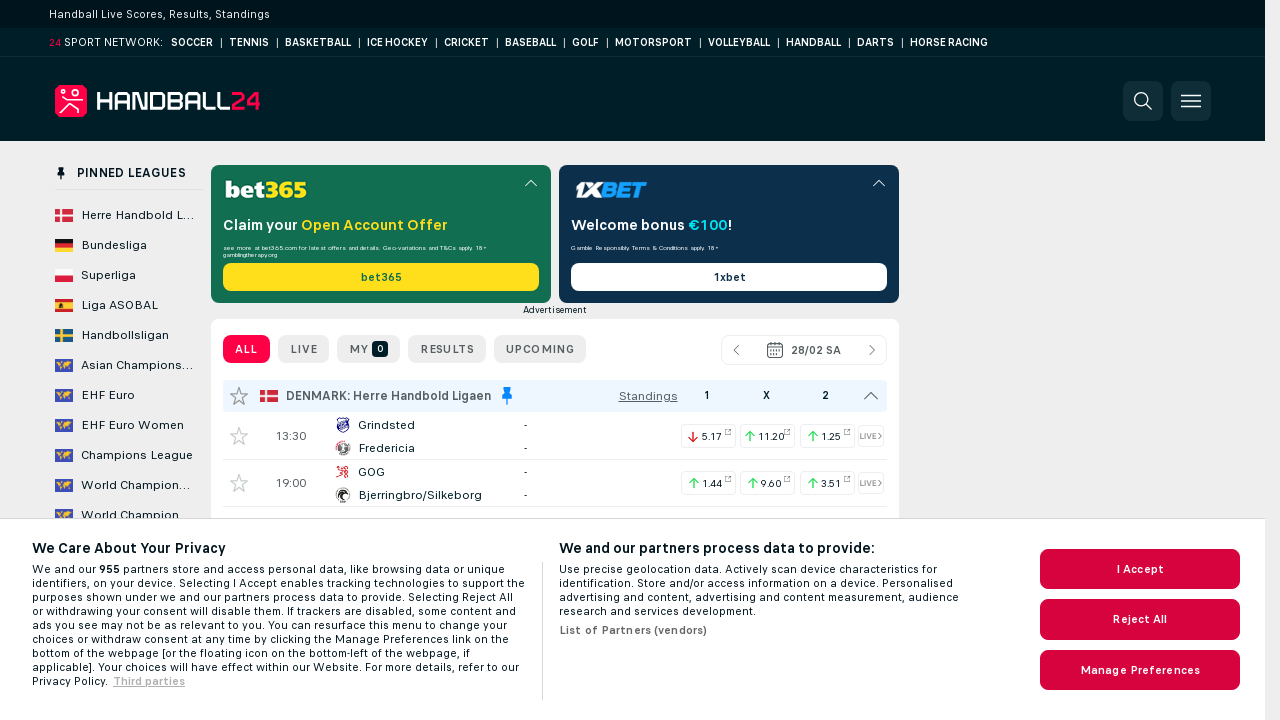

Navigated to Handball24.com
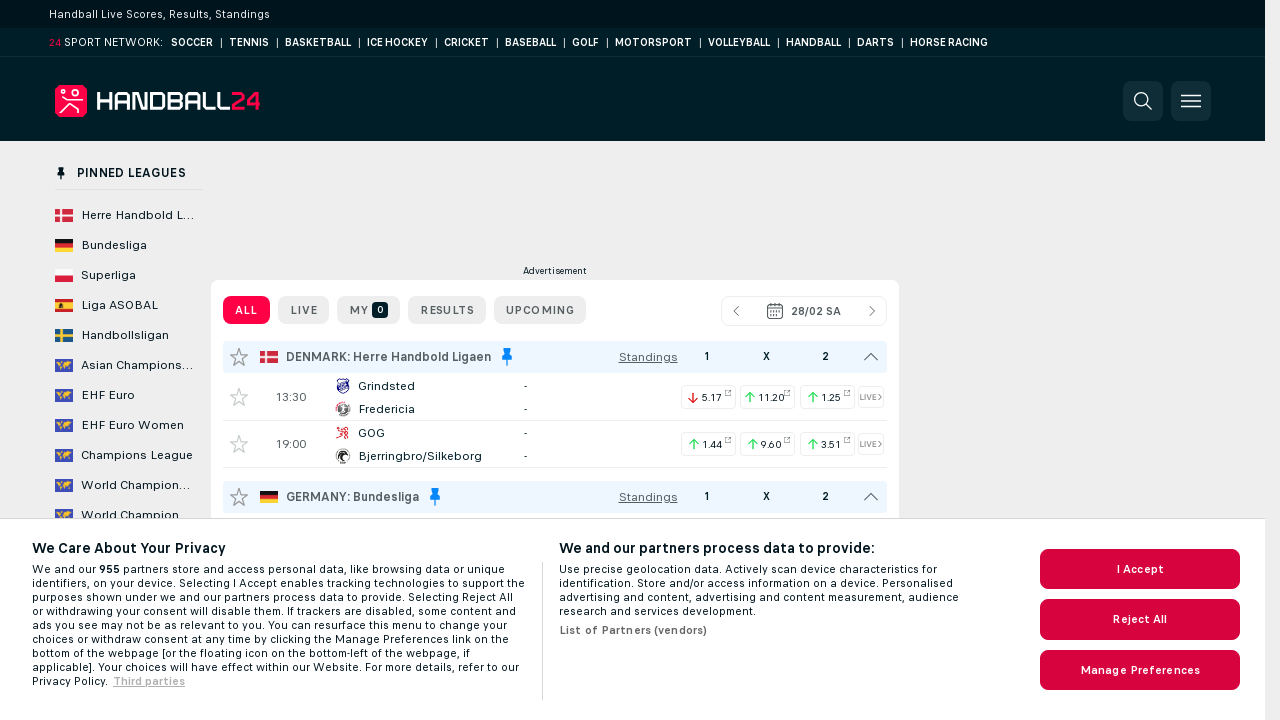

Clicked on the LIVE filter to view live handball matches at (304, 349) on .filters__text--short >> internal:text="LIVE"i
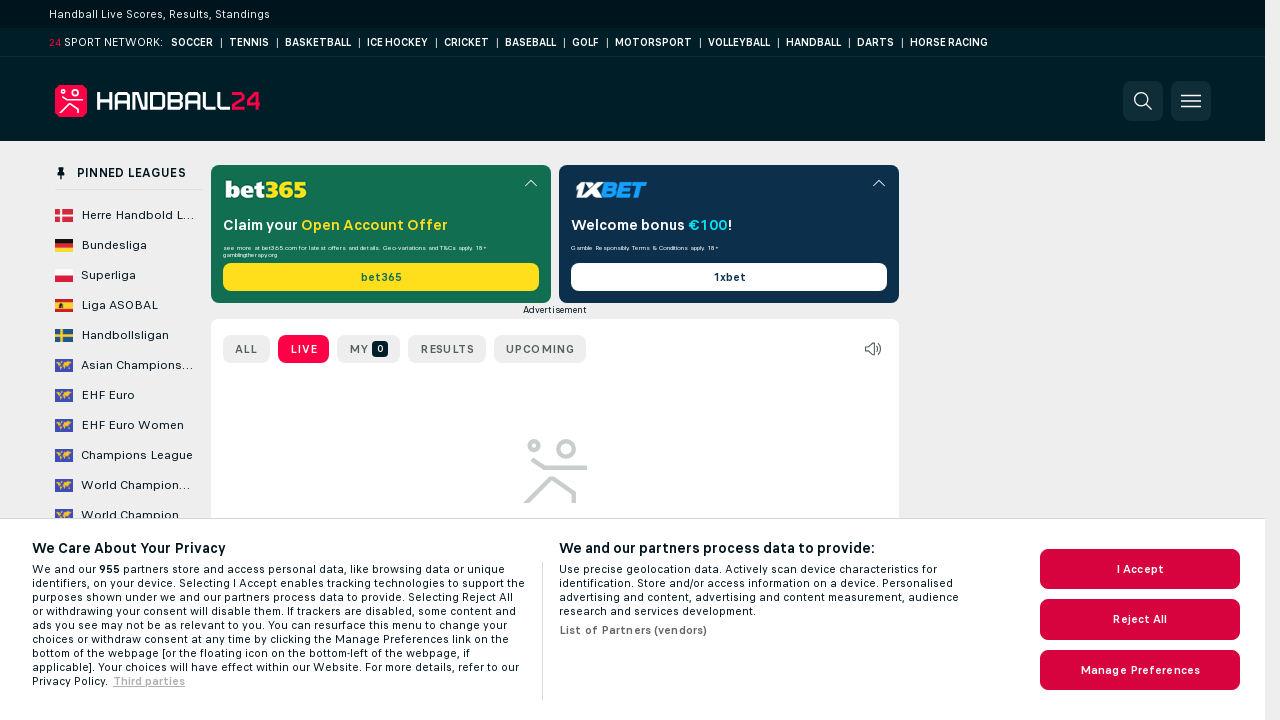

Waited for the LIVE filter to be applied
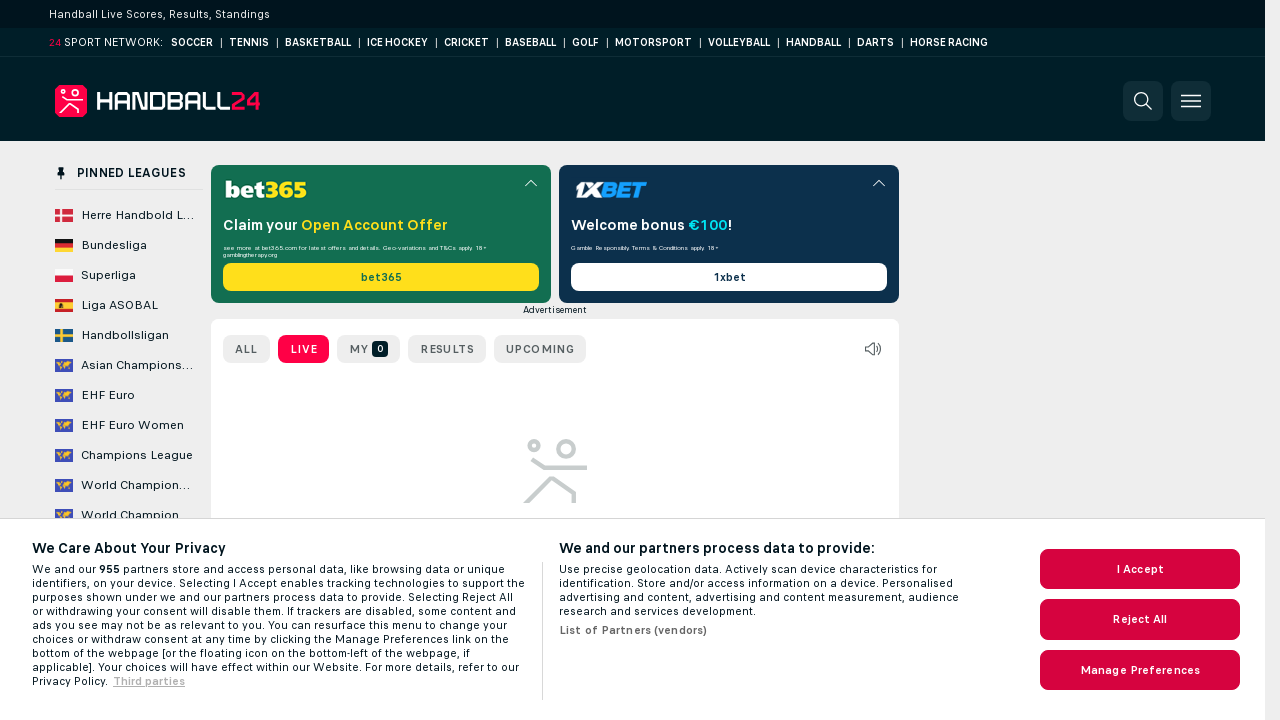

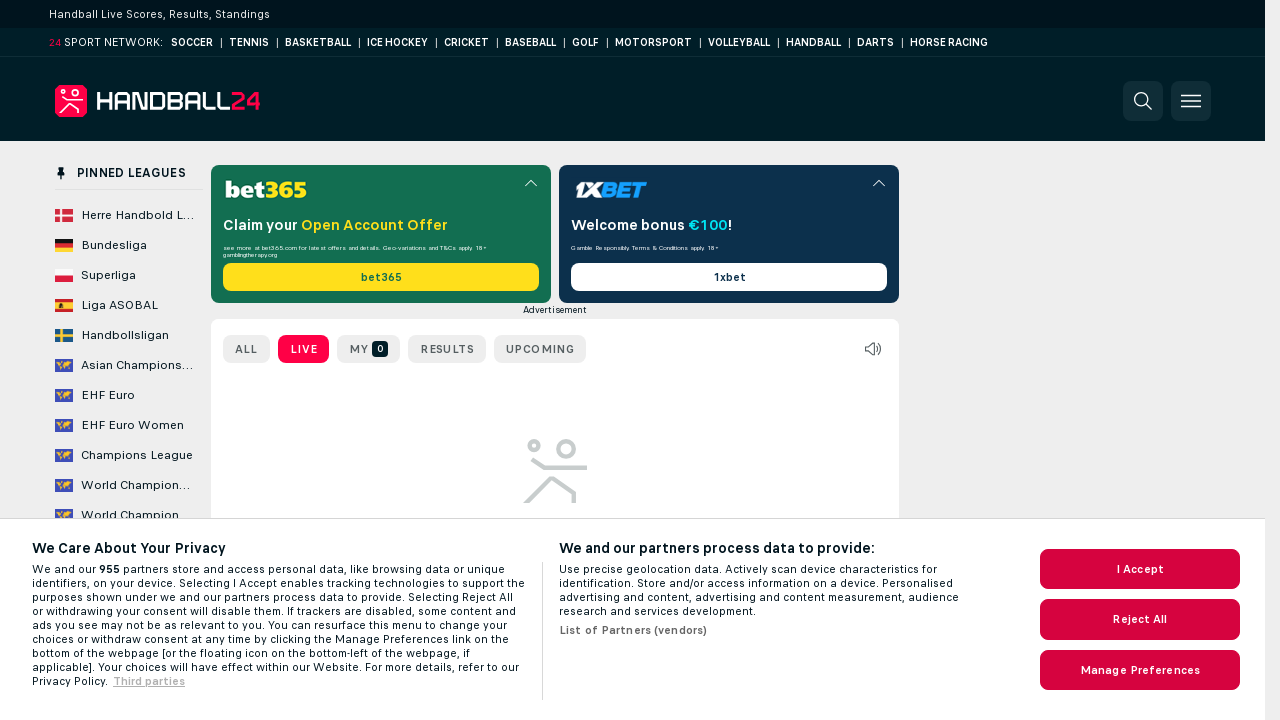